Tests keyboard shortcuts on a text comparison website by typing text in the first textarea, selecting all (Ctrl+A), copying (Ctrl+C), tabbing to the next field, and pasting (Ctrl+V).

Starting URL: https://text-compare.com/

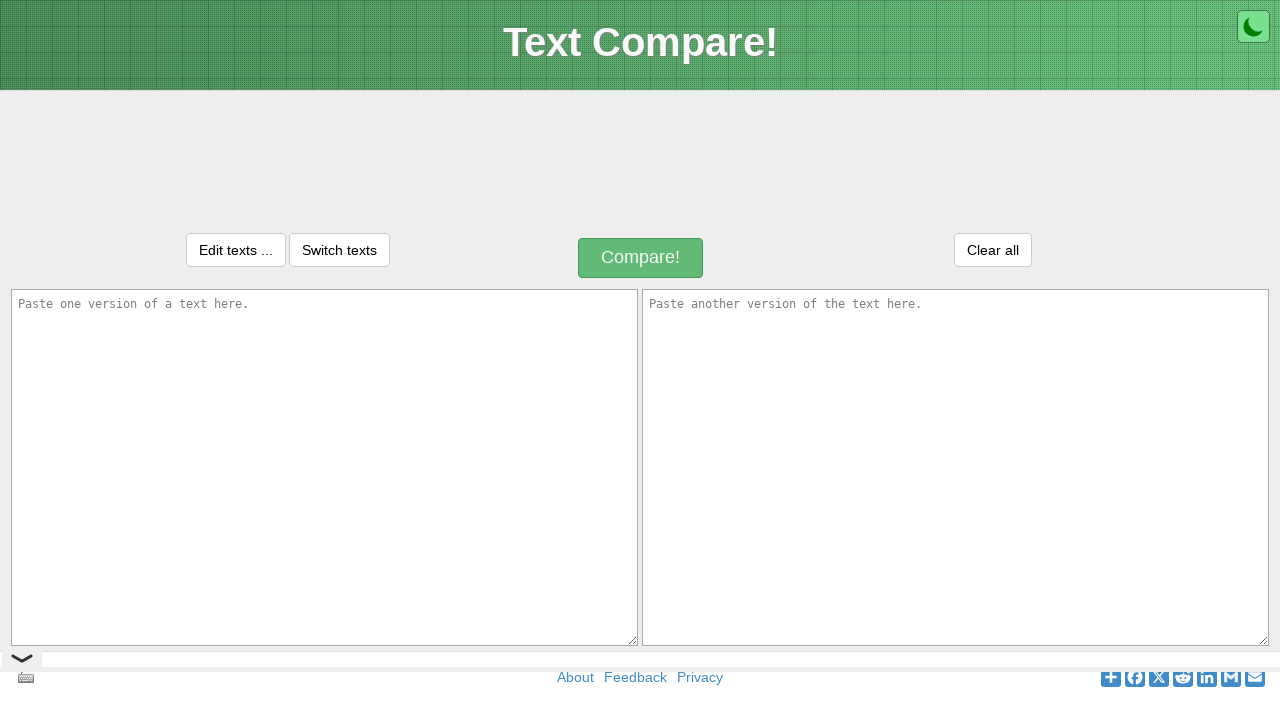

Filled first textarea with 'WELCOME TO AUTOMATION 2' on textarea#inputText1
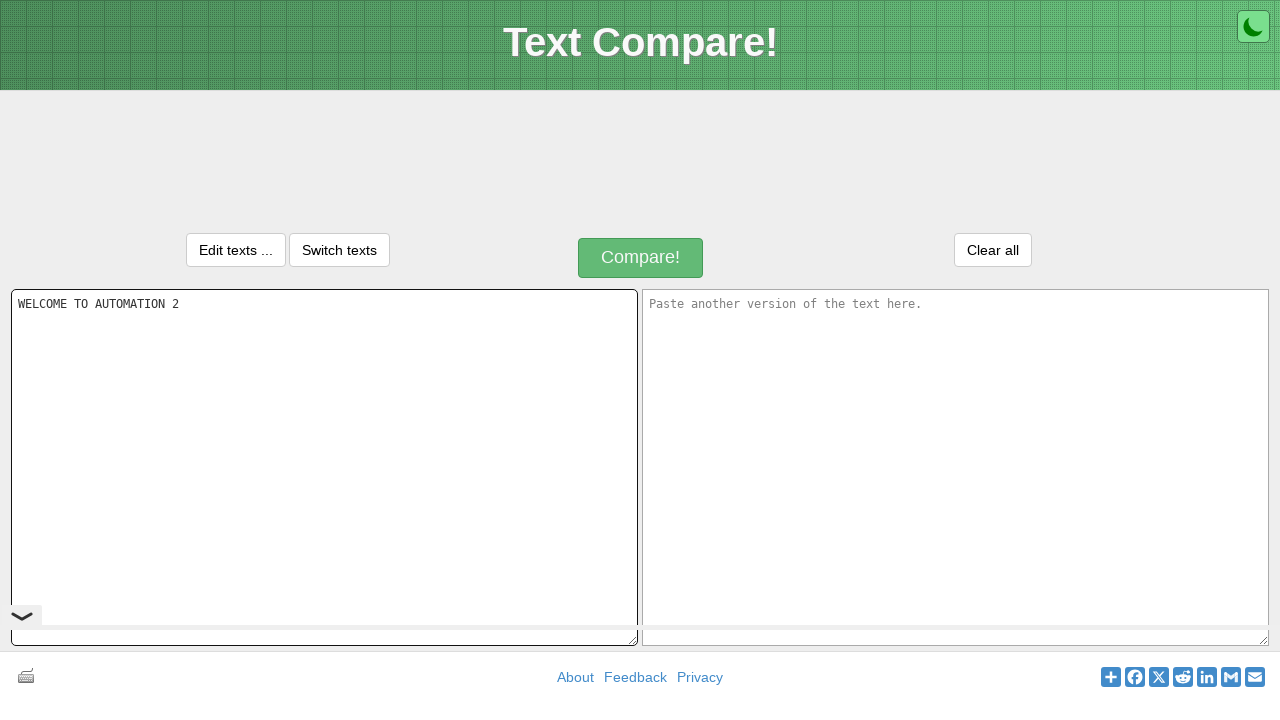

Clicked on first textarea to ensure focus at (324, 467) on textarea#inputText1
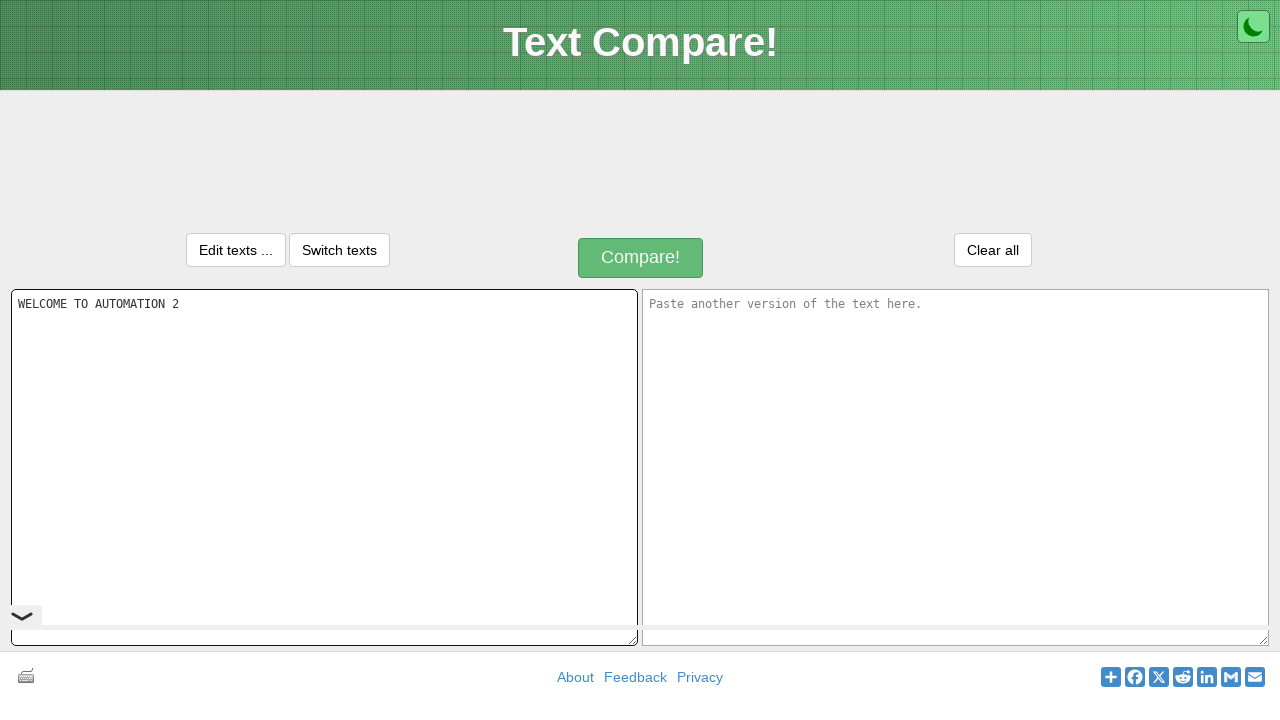

Selected all text in textarea using Ctrl+A
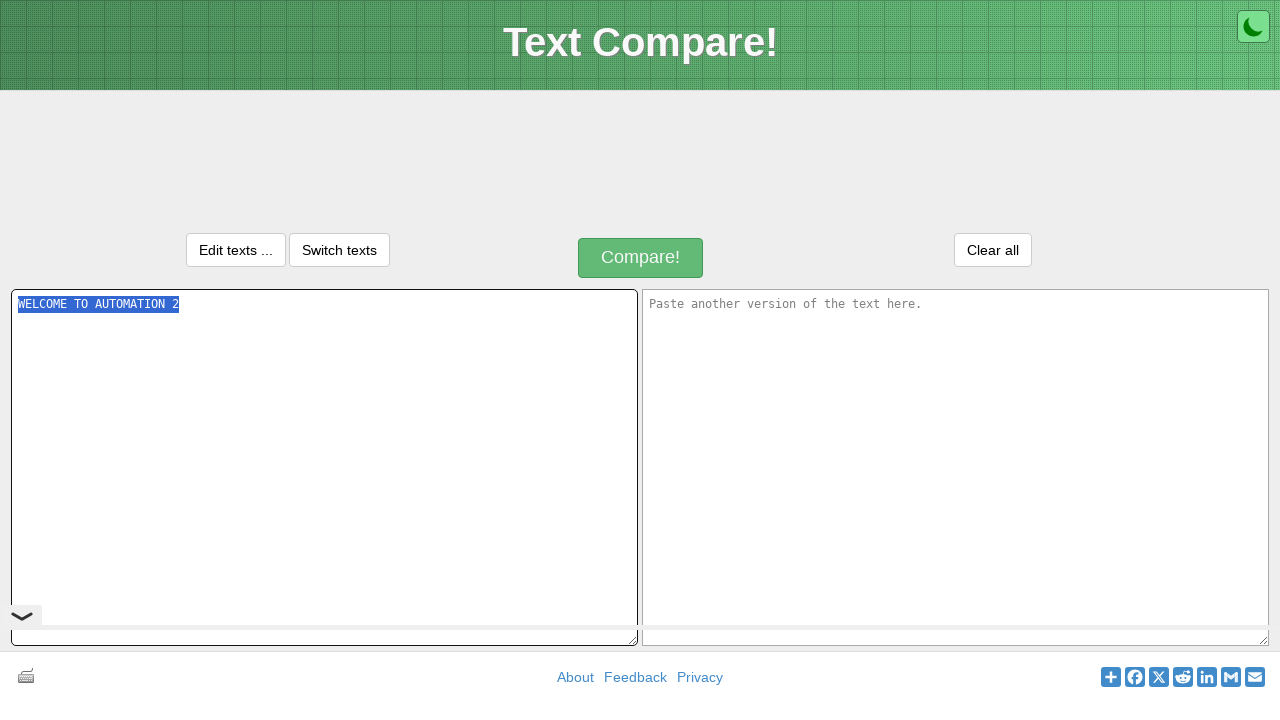

Copied selected text using Ctrl+C
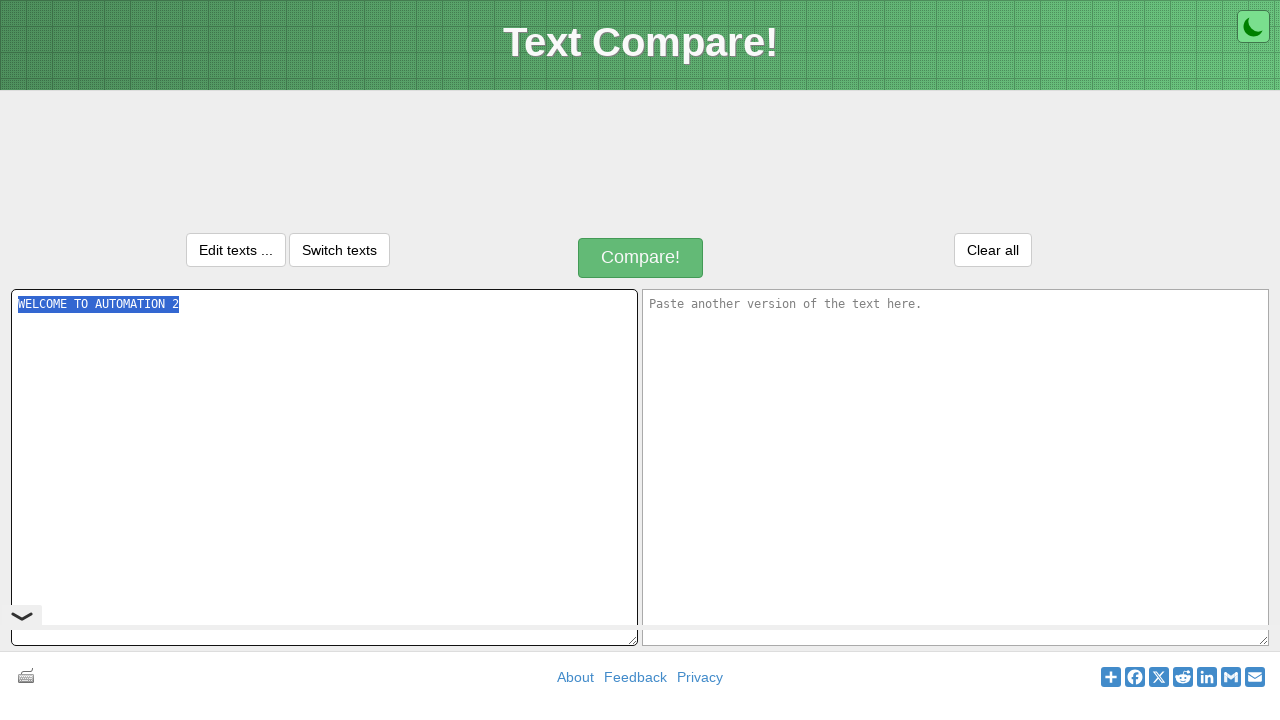

Tabbed to next textarea field
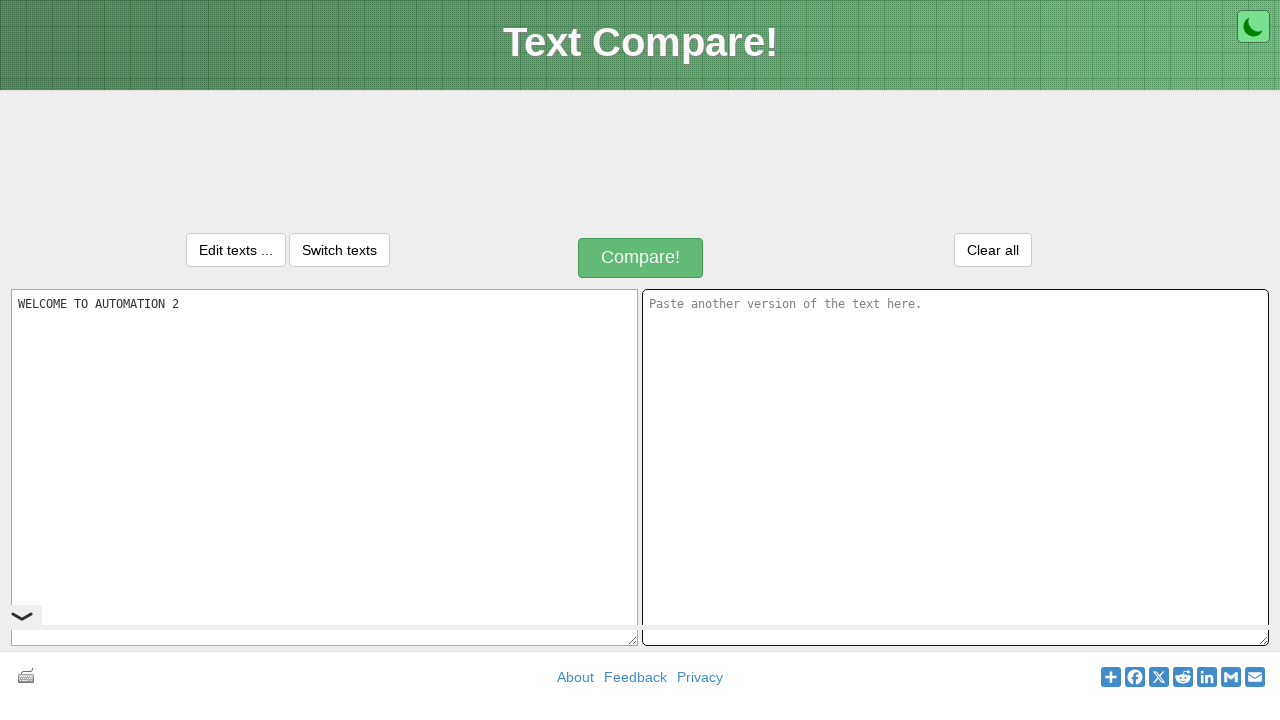

Pasted copied text into second textarea using Ctrl+V
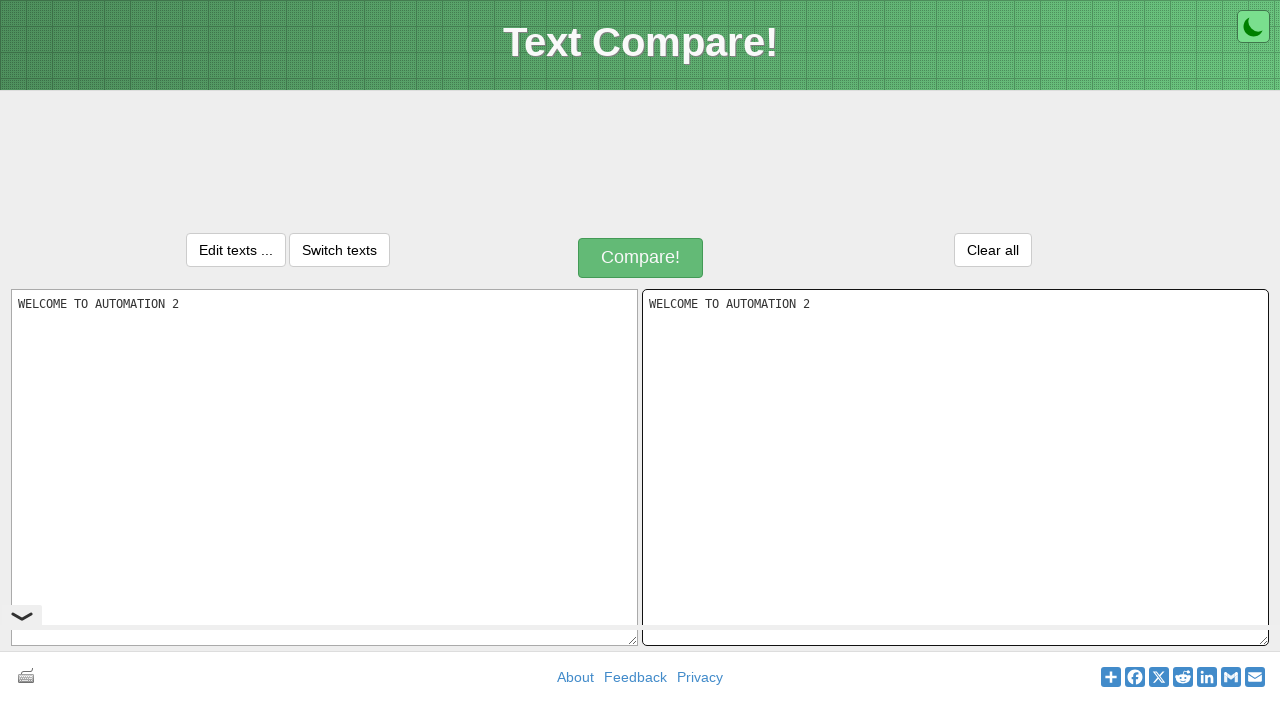

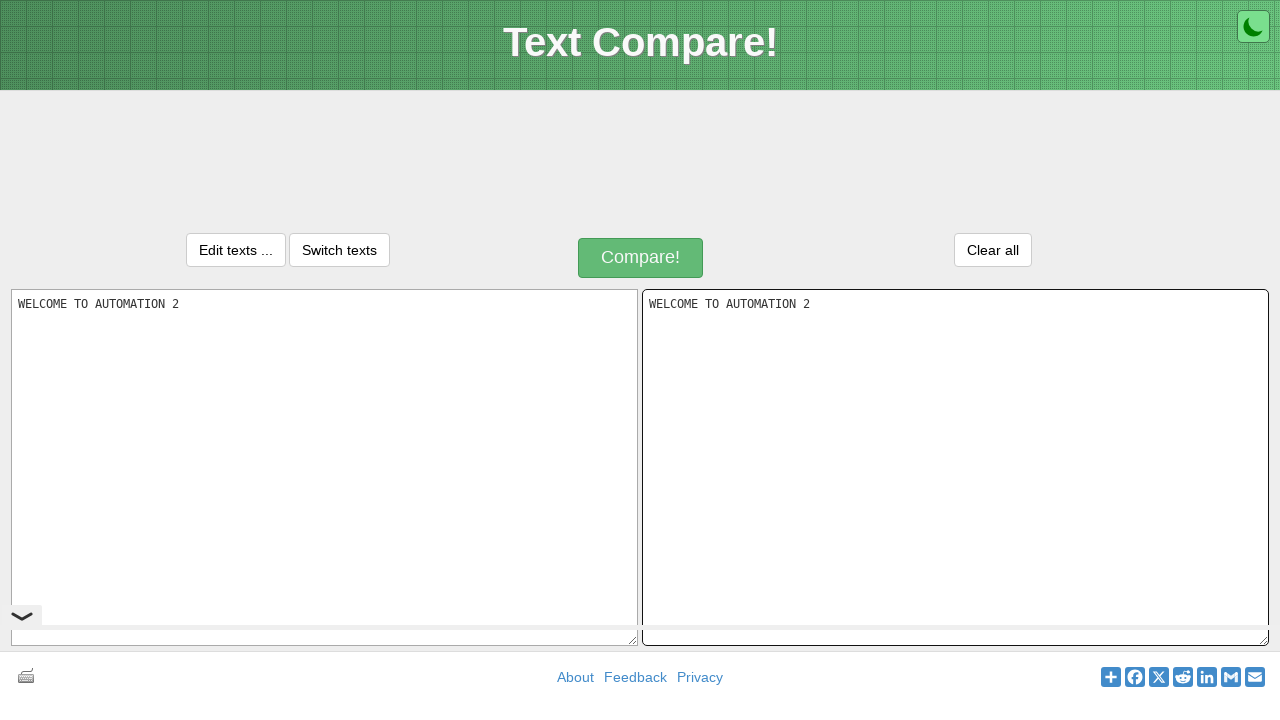